Tests that a todo item is removed when an empty text string is entered during edit.

Starting URL: https://demo.playwright.dev/todomvc

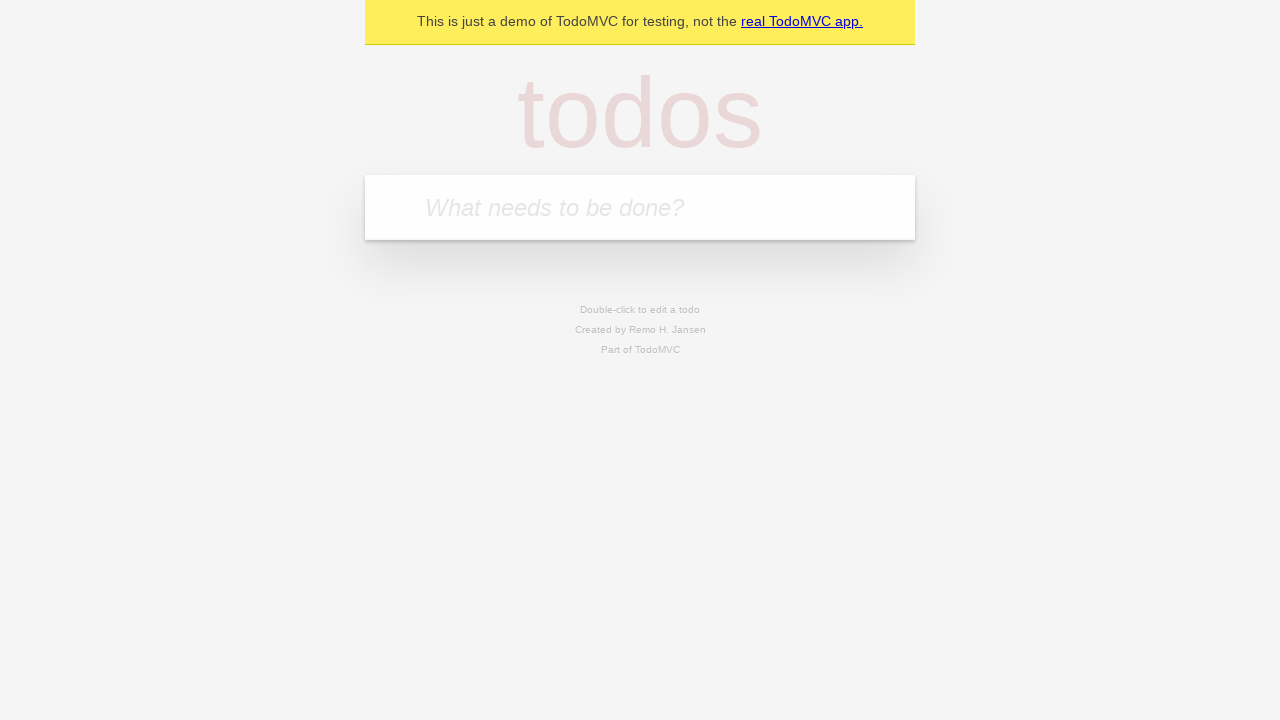

Filled todo input with 'buy some cheese' on internal:attr=[placeholder="What needs to be done?"i]
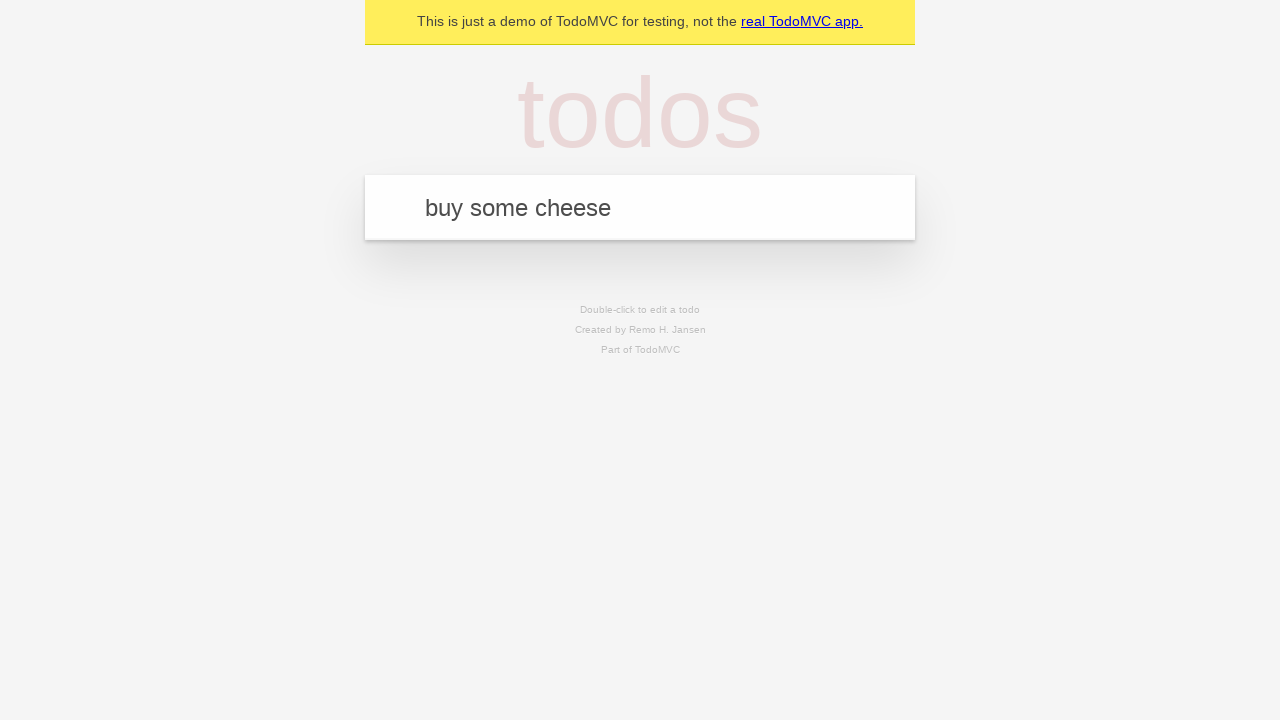

Pressed Enter to create first todo item on internal:attr=[placeholder="What needs to be done?"i]
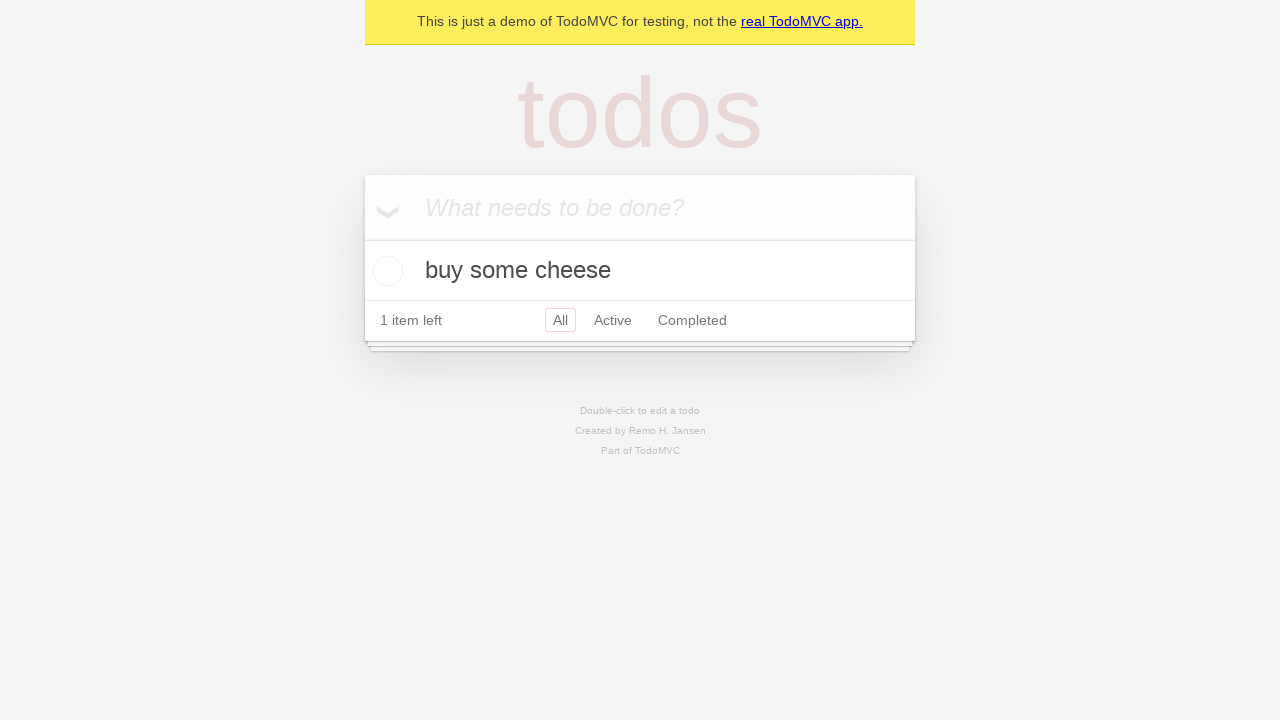

Filled todo input with 'feed the cat' on internal:attr=[placeholder="What needs to be done?"i]
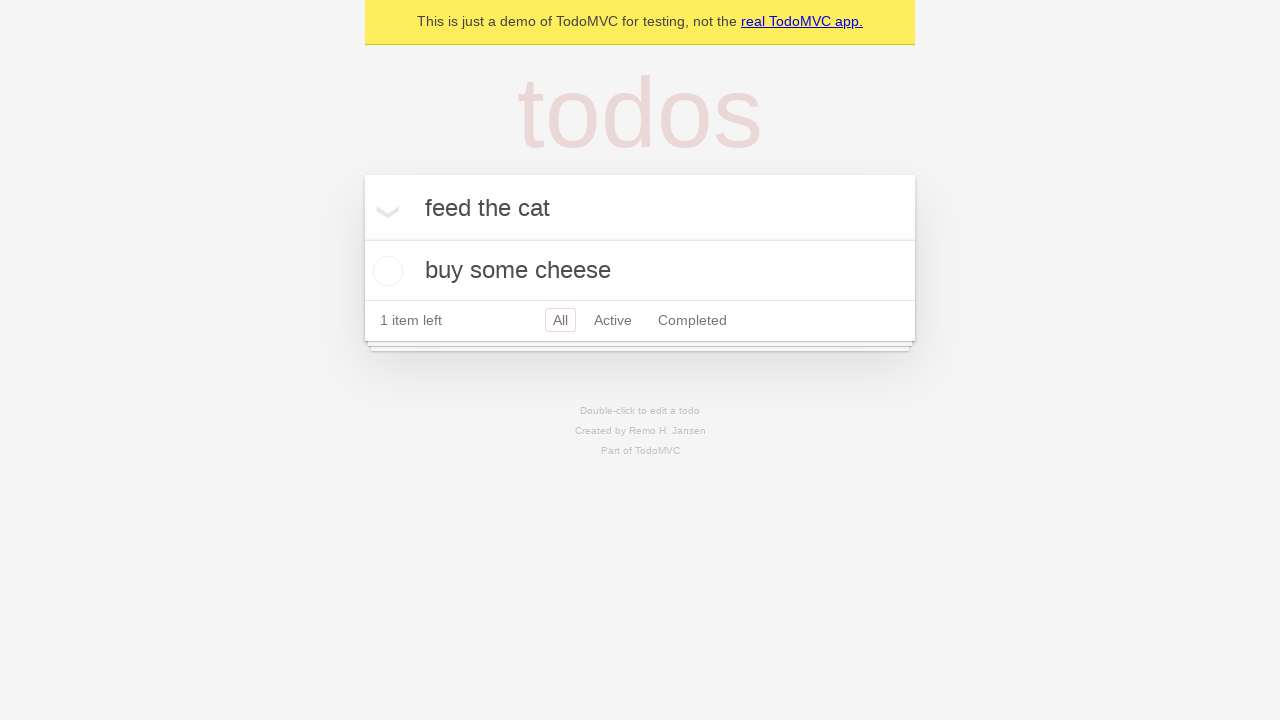

Pressed Enter to create second todo item on internal:attr=[placeholder="What needs to be done?"i]
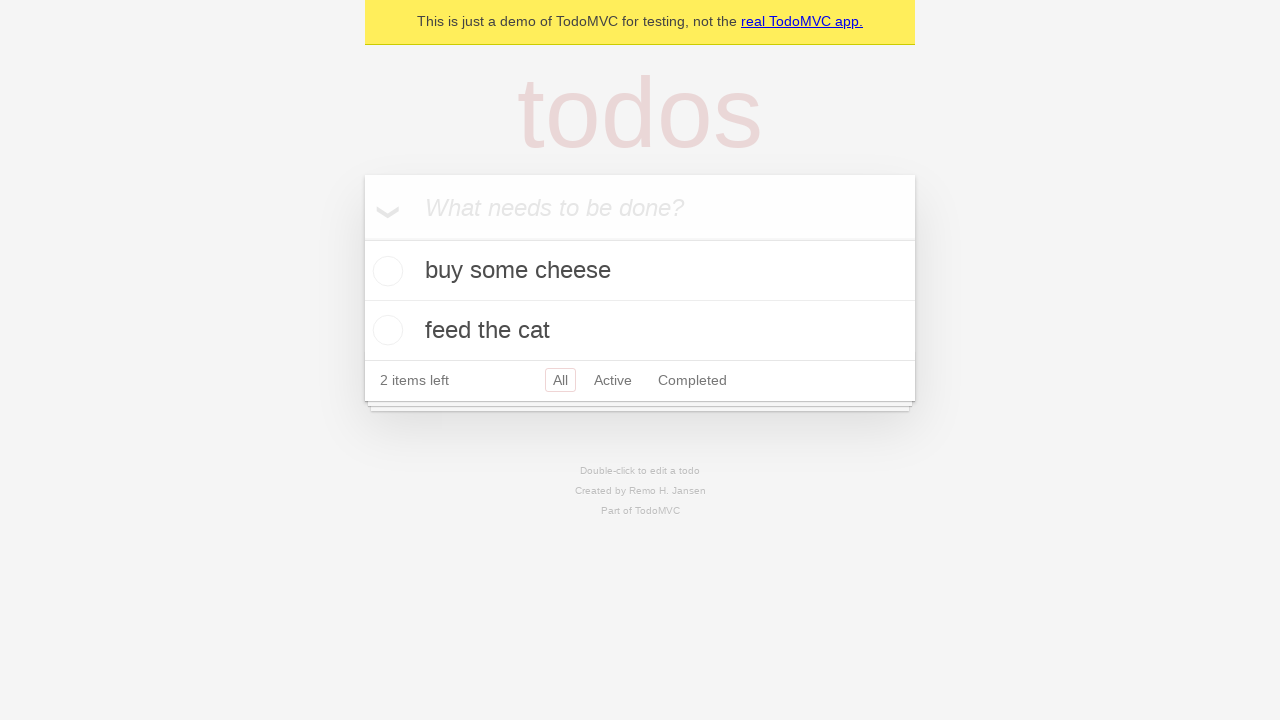

Filled todo input with 'book a doctors appointment' on internal:attr=[placeholder="What needs to be done?"i]
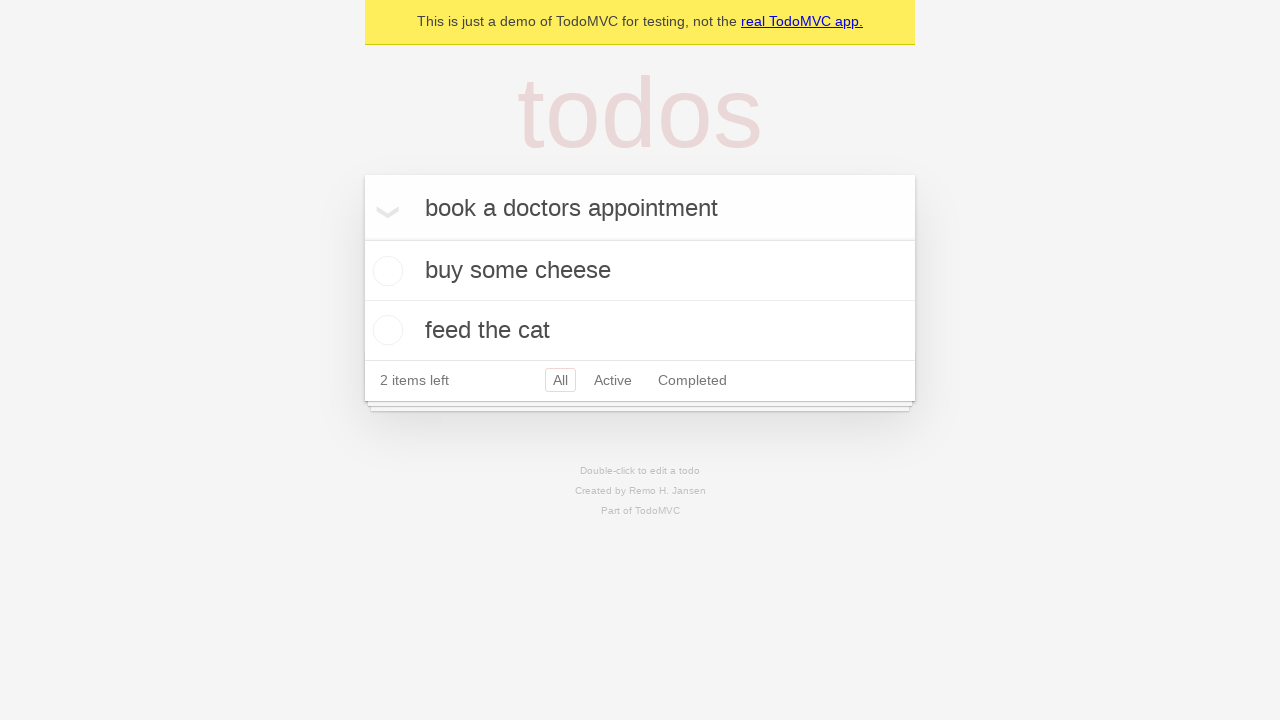

Pressed Enter to create third todo item on internal:attr=[placeholder="What needs to be done?"i]
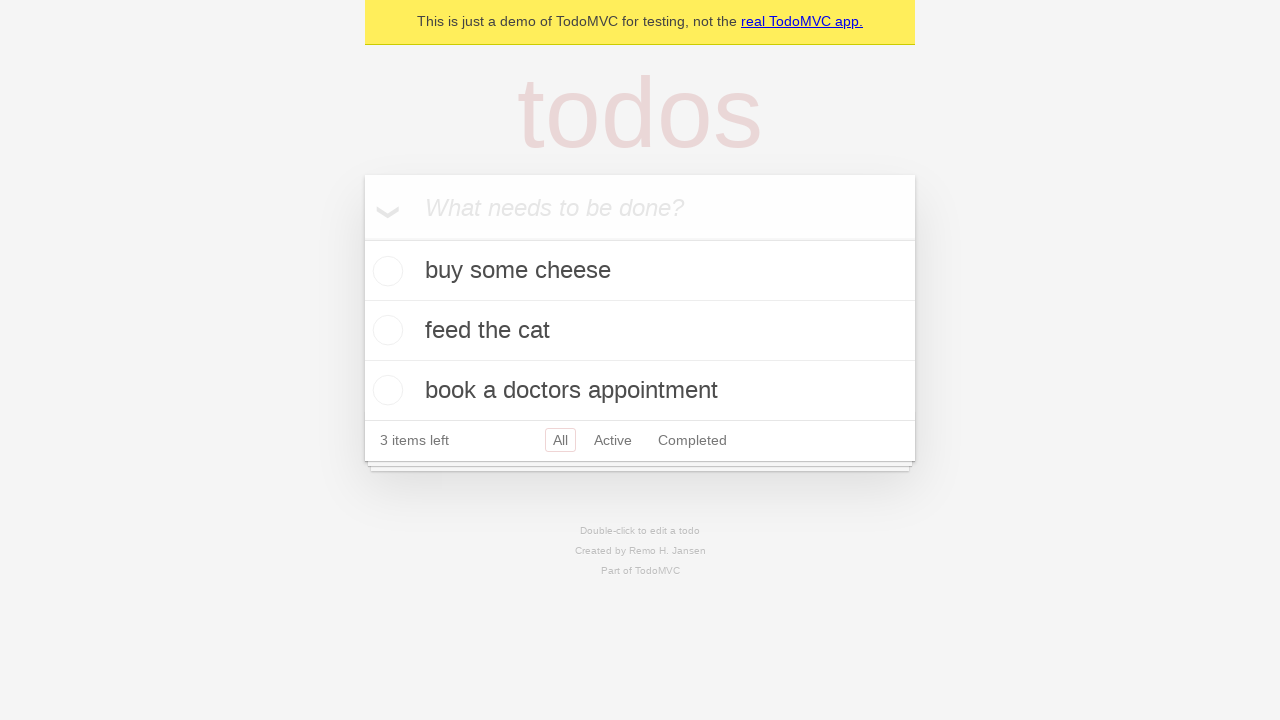

Located all todo items
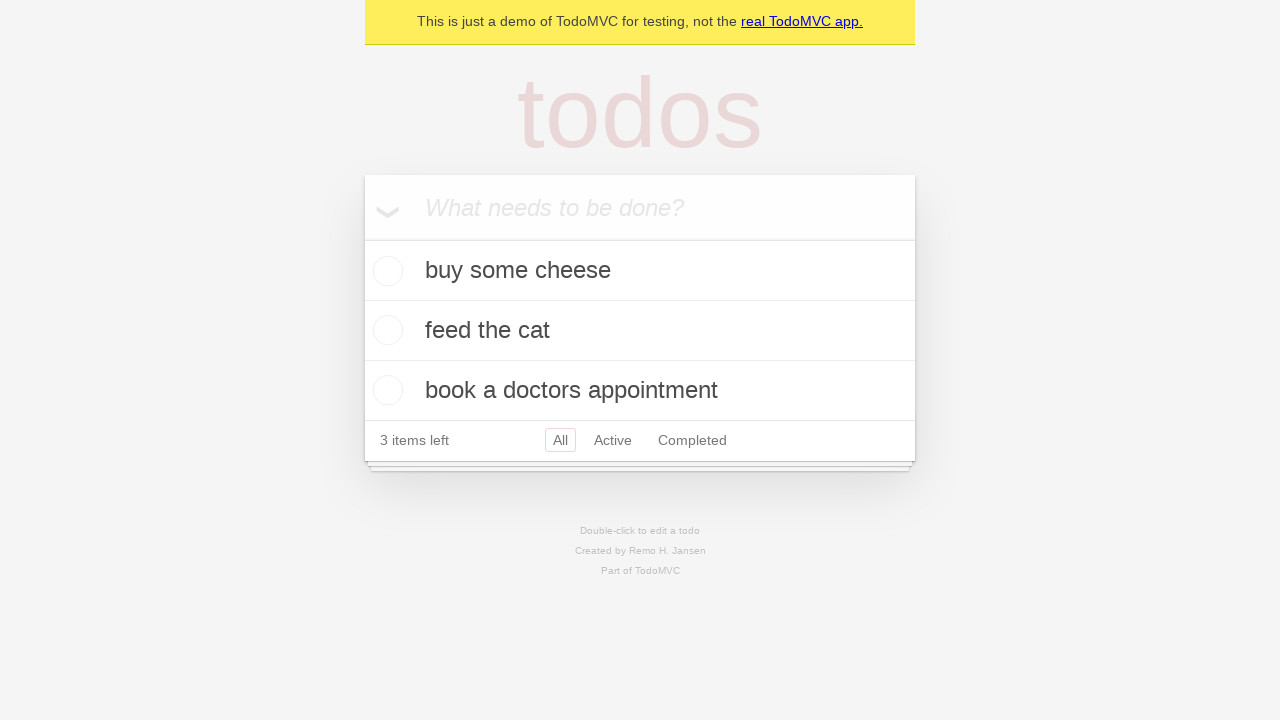

Double-clicked second todo item to enter edit mode at (640, 331) on internal:testid=[data-testid="todo-item"s] >> nth=1
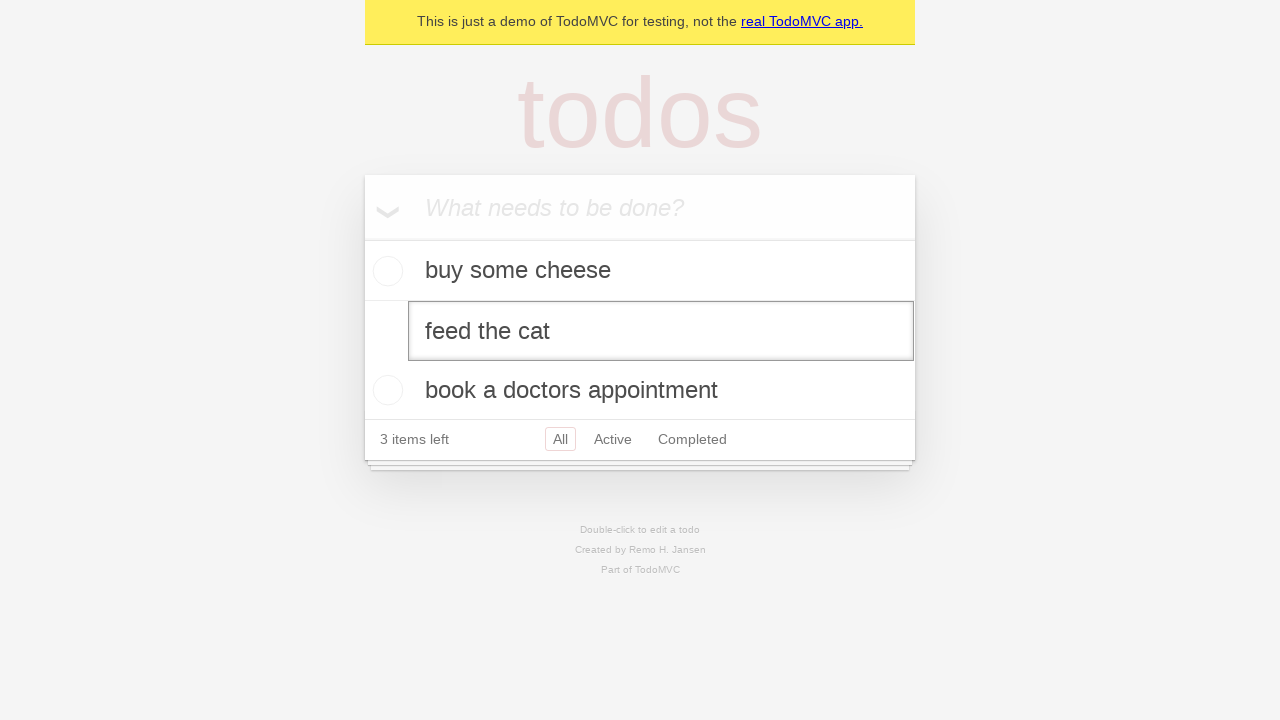

Located edit textbox for second todo item
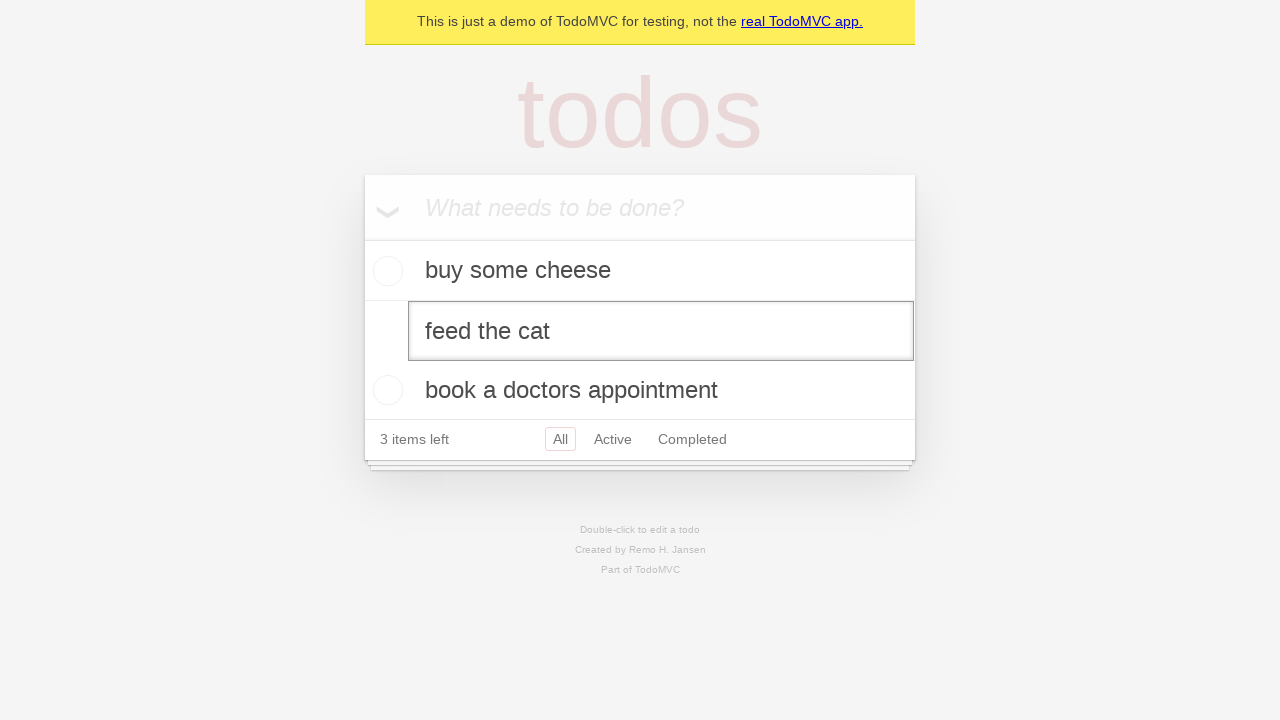

Cleared edit textbox by filling with empty string on internal:testid=[data-testid="todo-item"s] >> nth=1 >> internal:role=textbox[nam
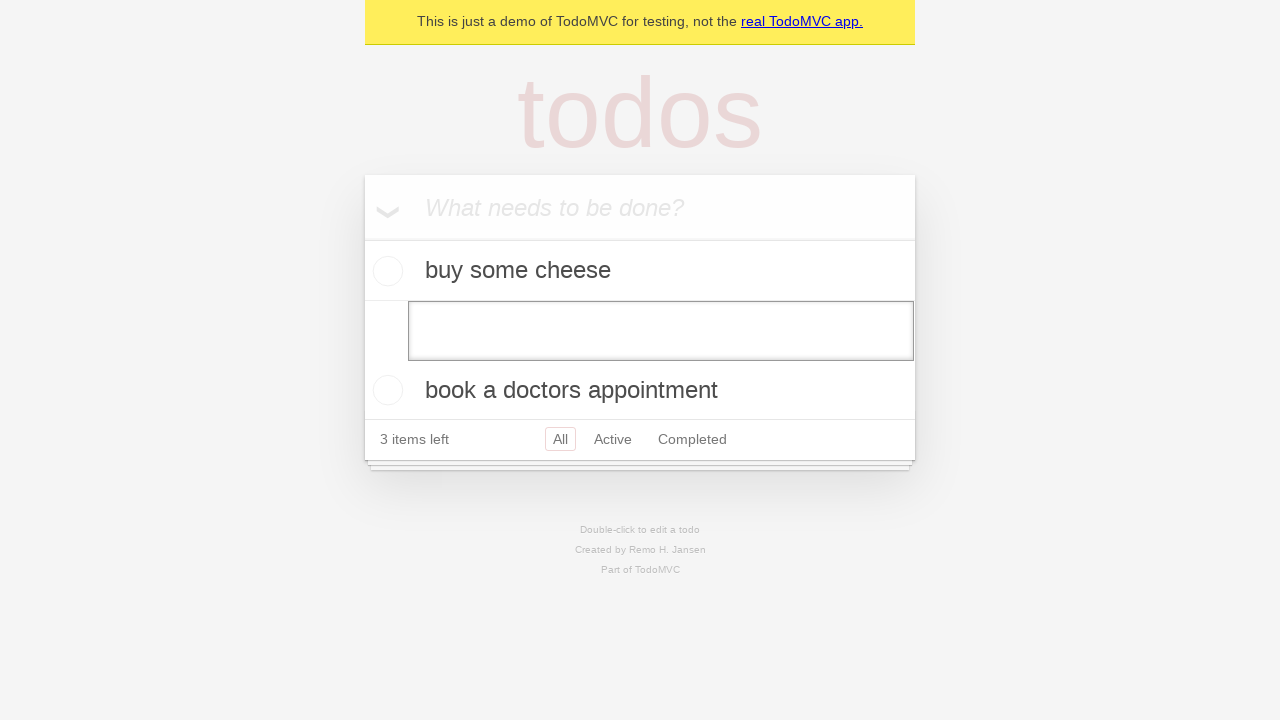

Pressed Enter to confirm empty edit and remove todo item on internal:testid=[data-testid="todo-item"s] >> nth=1 >> internal:role=textbox[nam
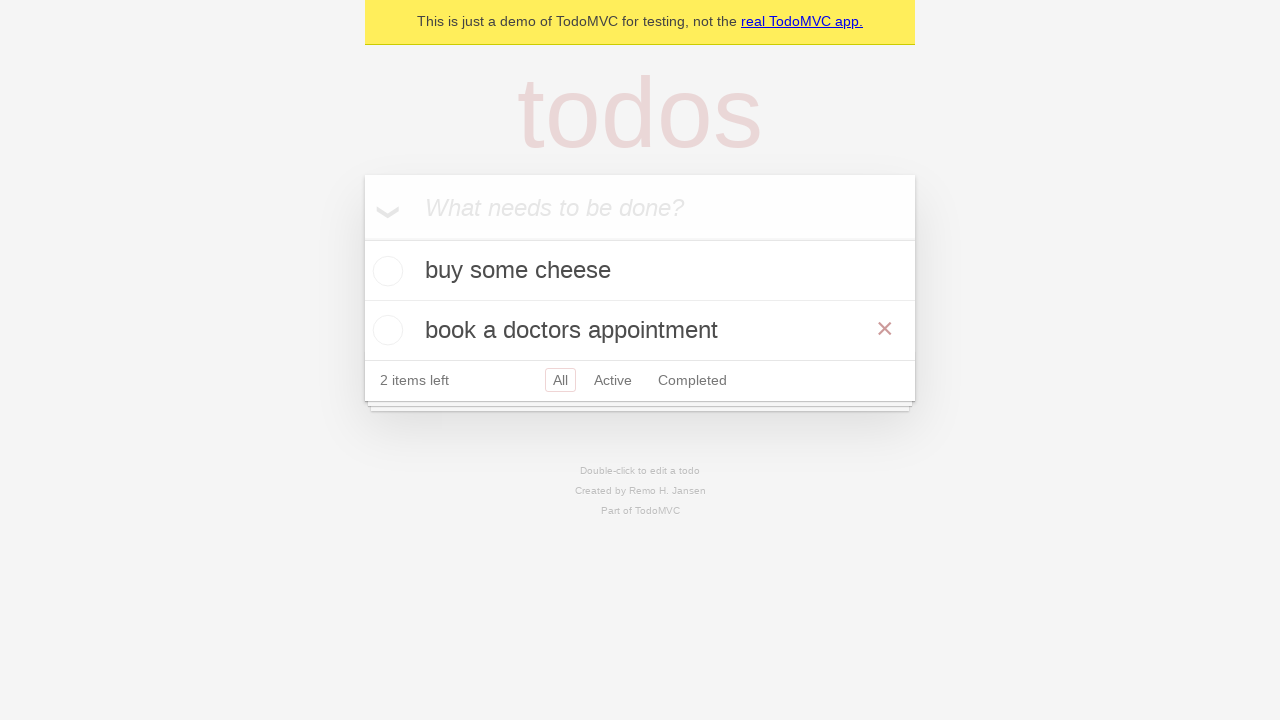

Waited for remaining todo items to be present (item successfully removed)
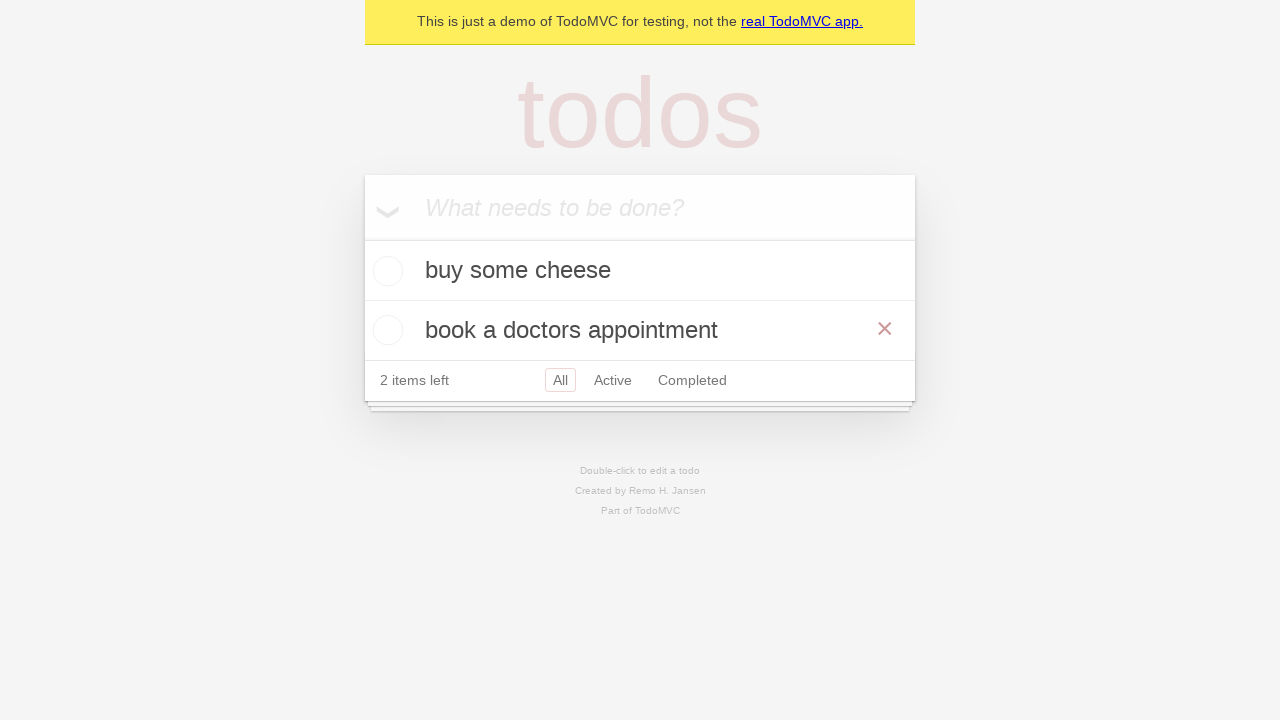

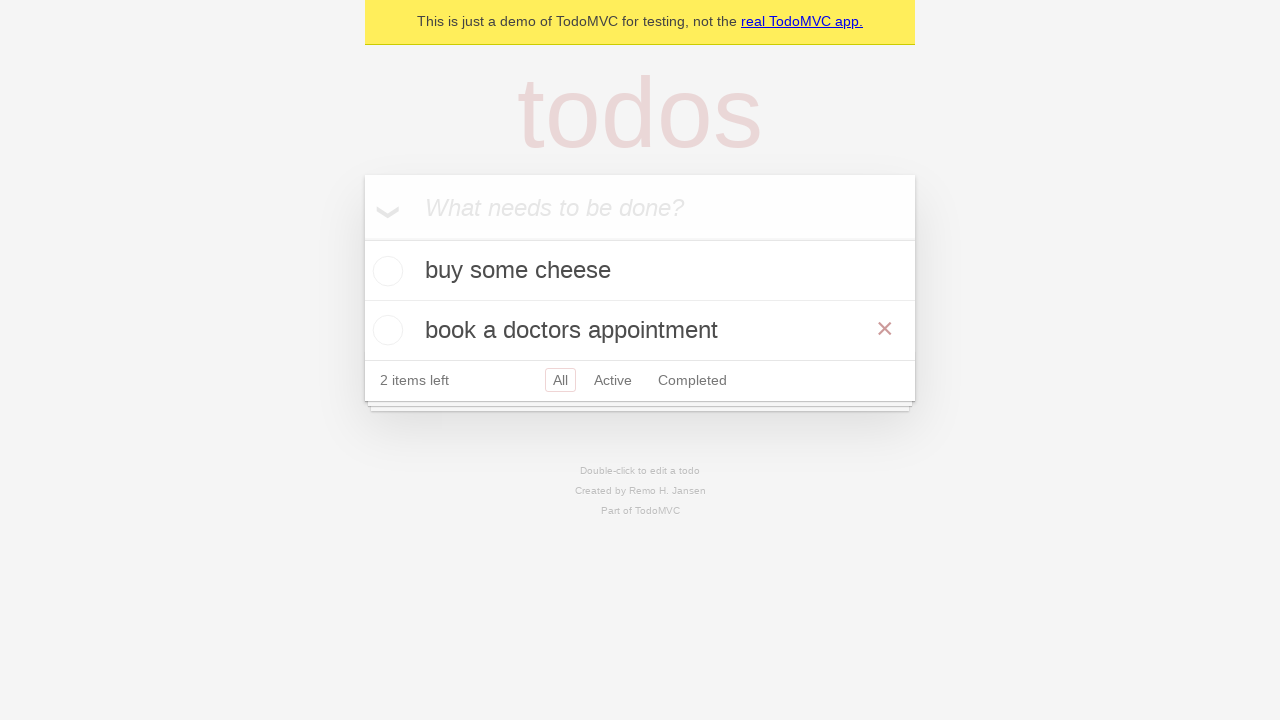